Tests clicking a JavaScript prompt dialog, accepting it, and verifying the result message

Starting URL: https://the-internet.herokuapp.com/javascript_alerts

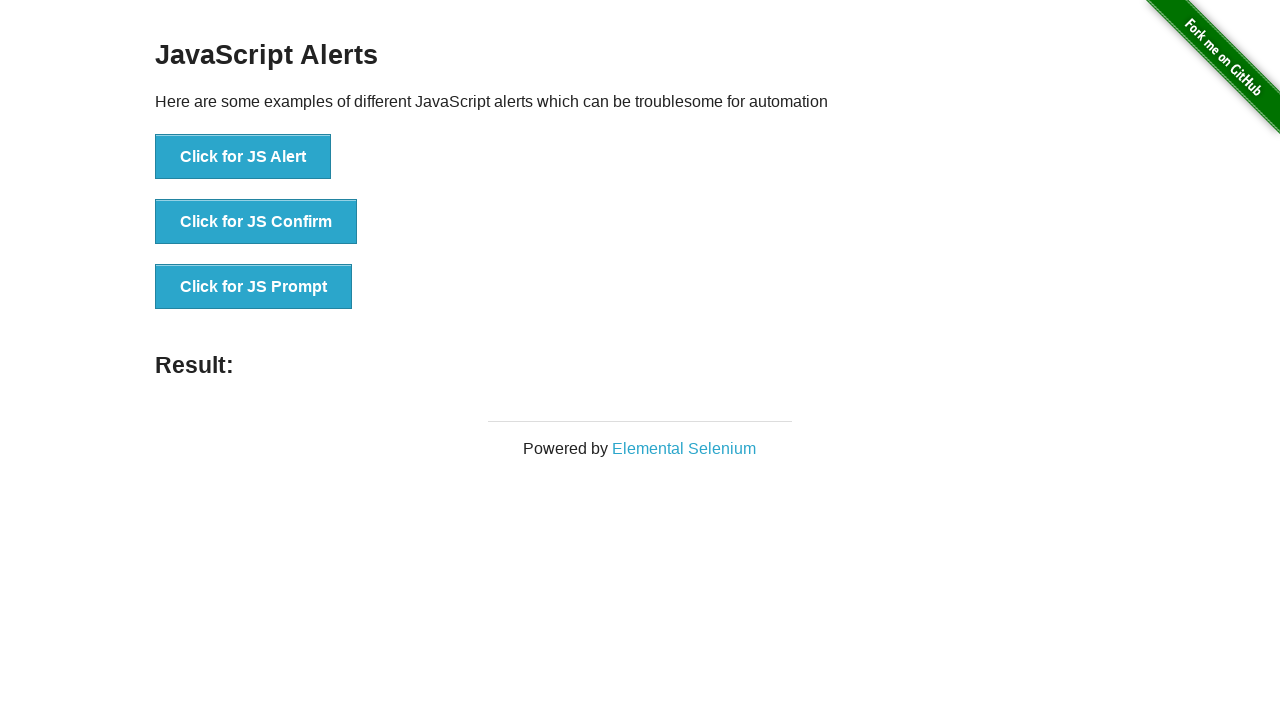

Set up dialog handler to accept prompts
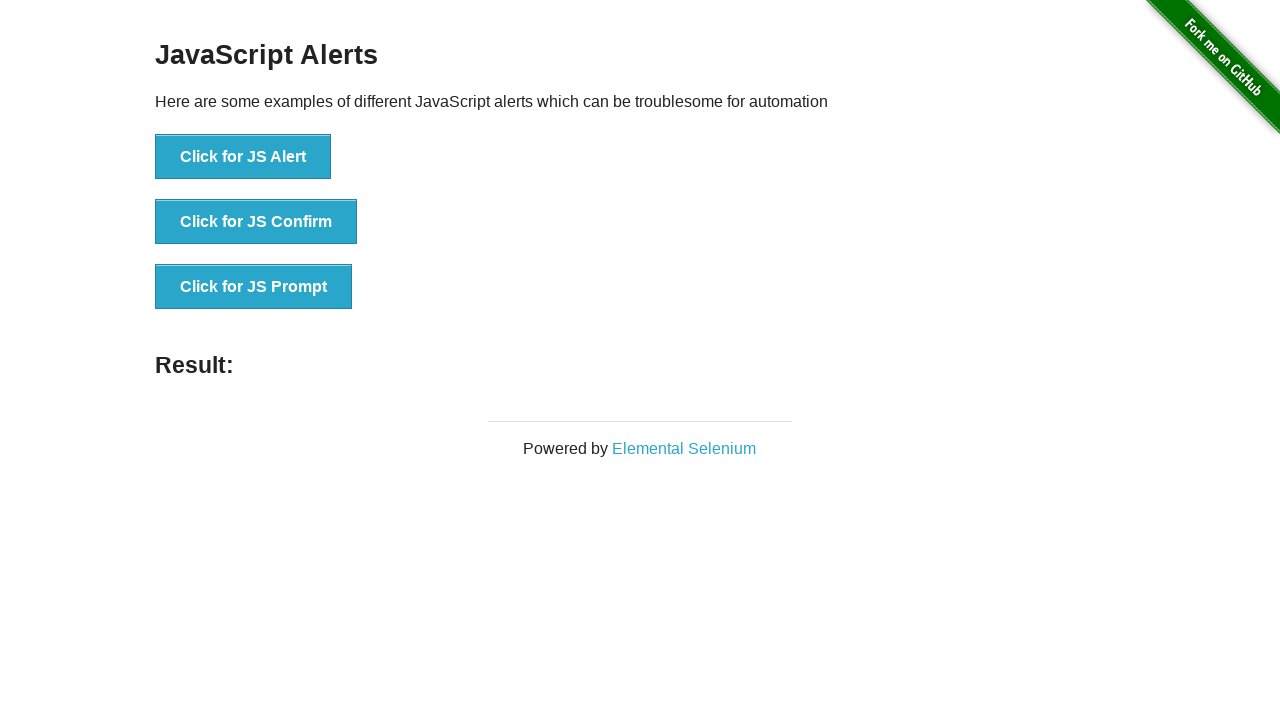

Clicked the 'Click for JS Prompt' button at (254, 287) on xpath=//button[text()='Click for JS Prompt']
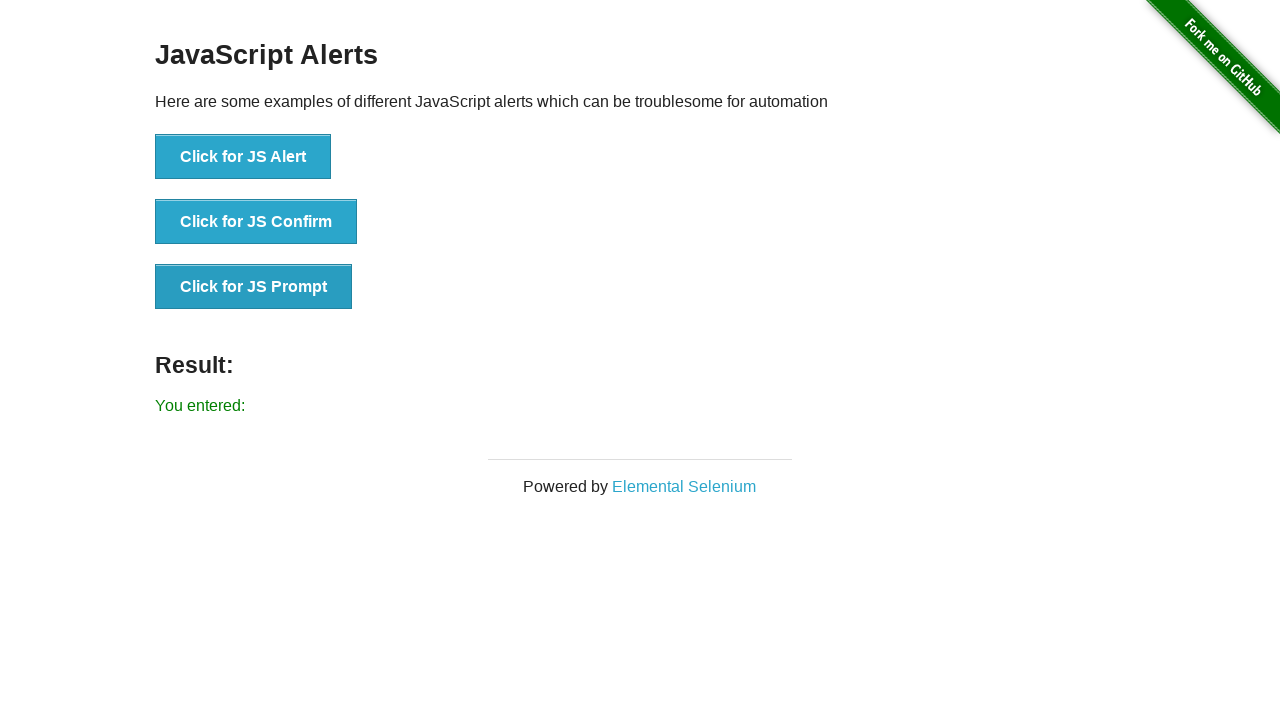

Result message element loaded after accepting prompt
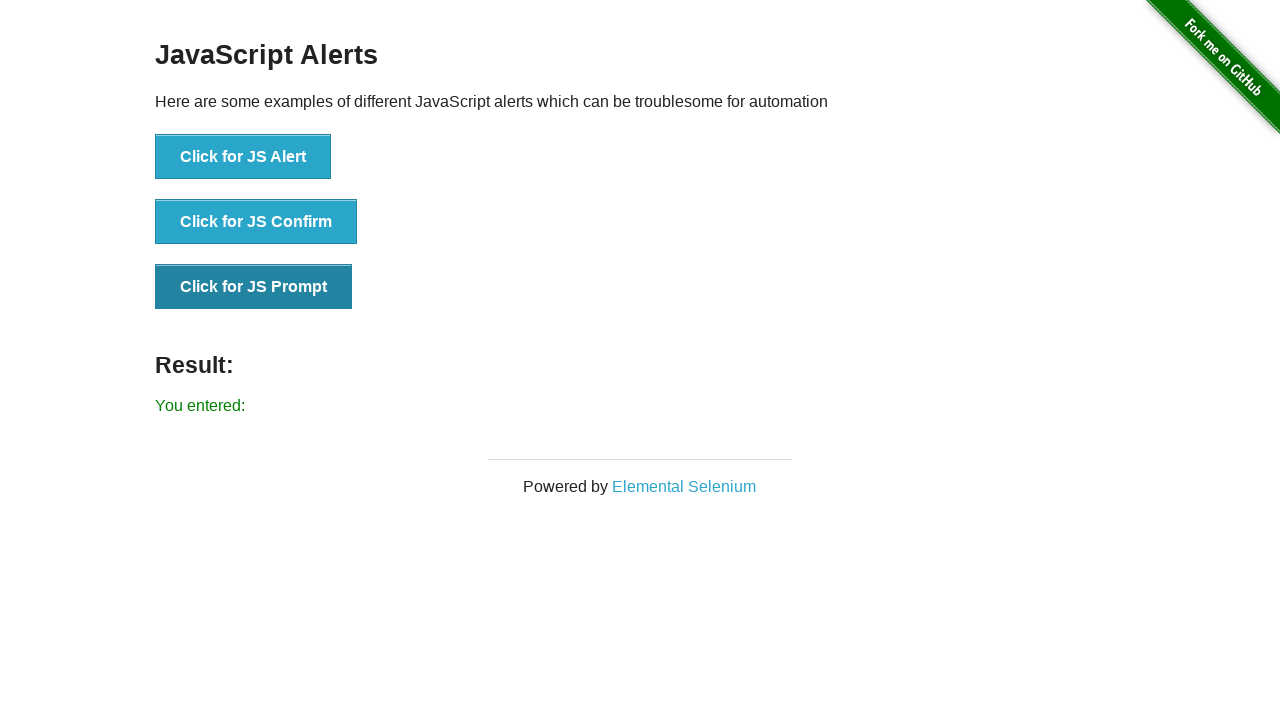

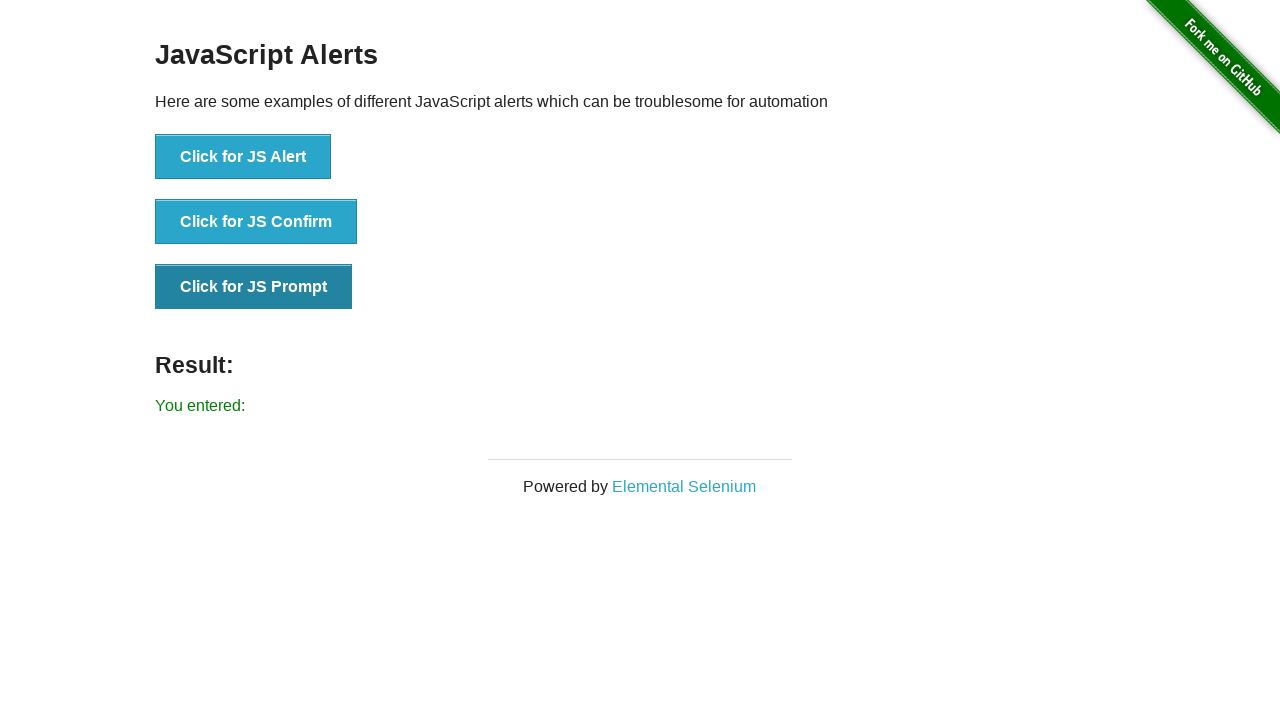